Navigates to Form Authentication page and verifies the page title

Starting URL: https://the-internet.herokuapp.com/

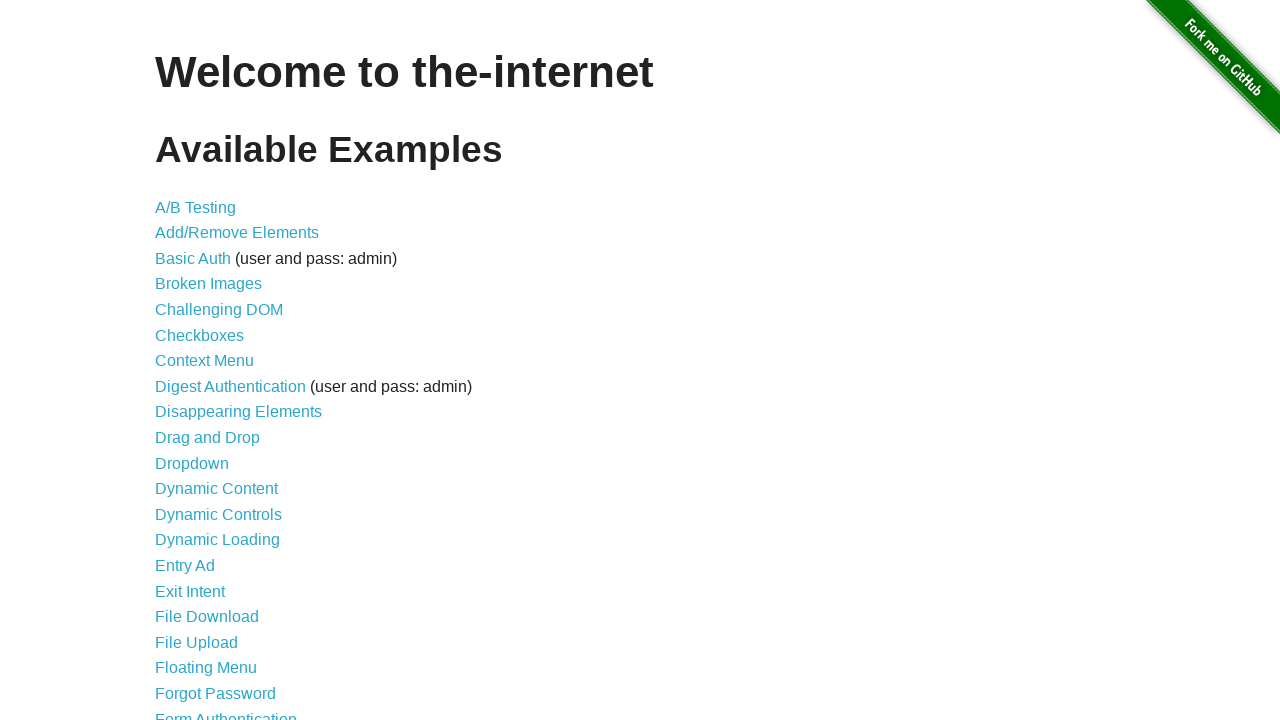

Clicked on Form Authentication link at (226, 712) on xpath=//a[text()="Form Authentication"]
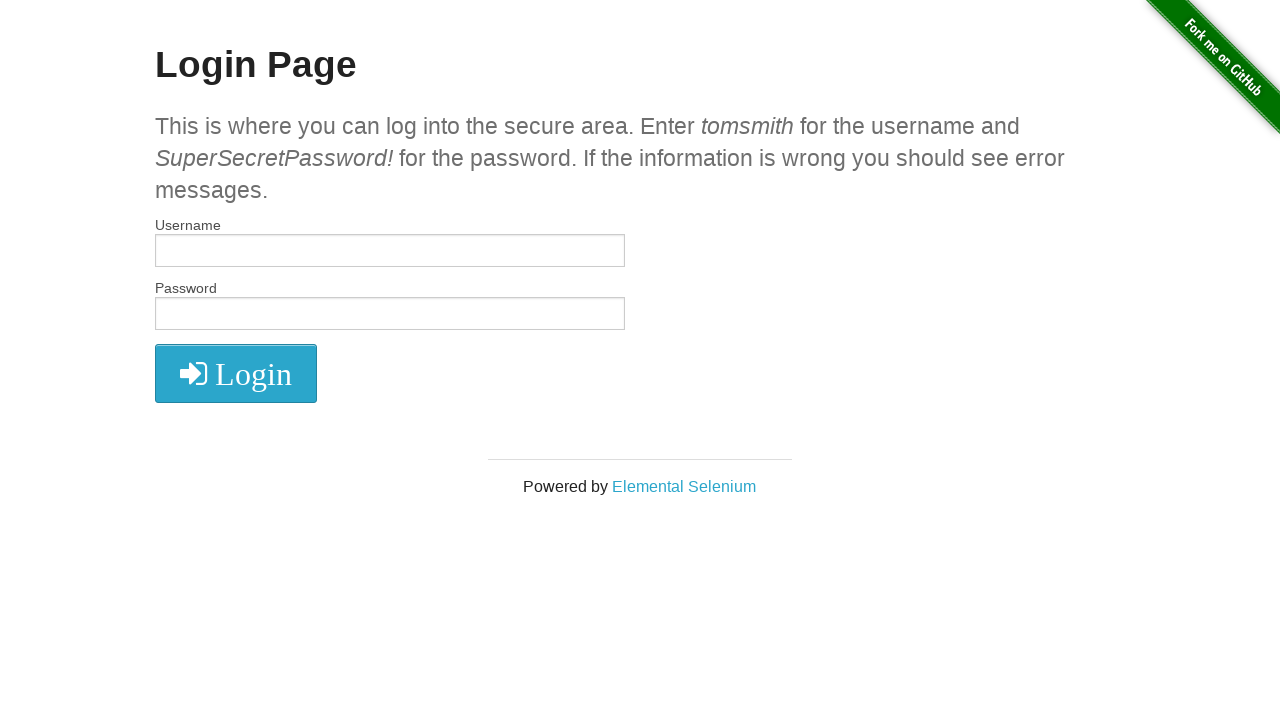

Form Authentication page loaded - h2 element found
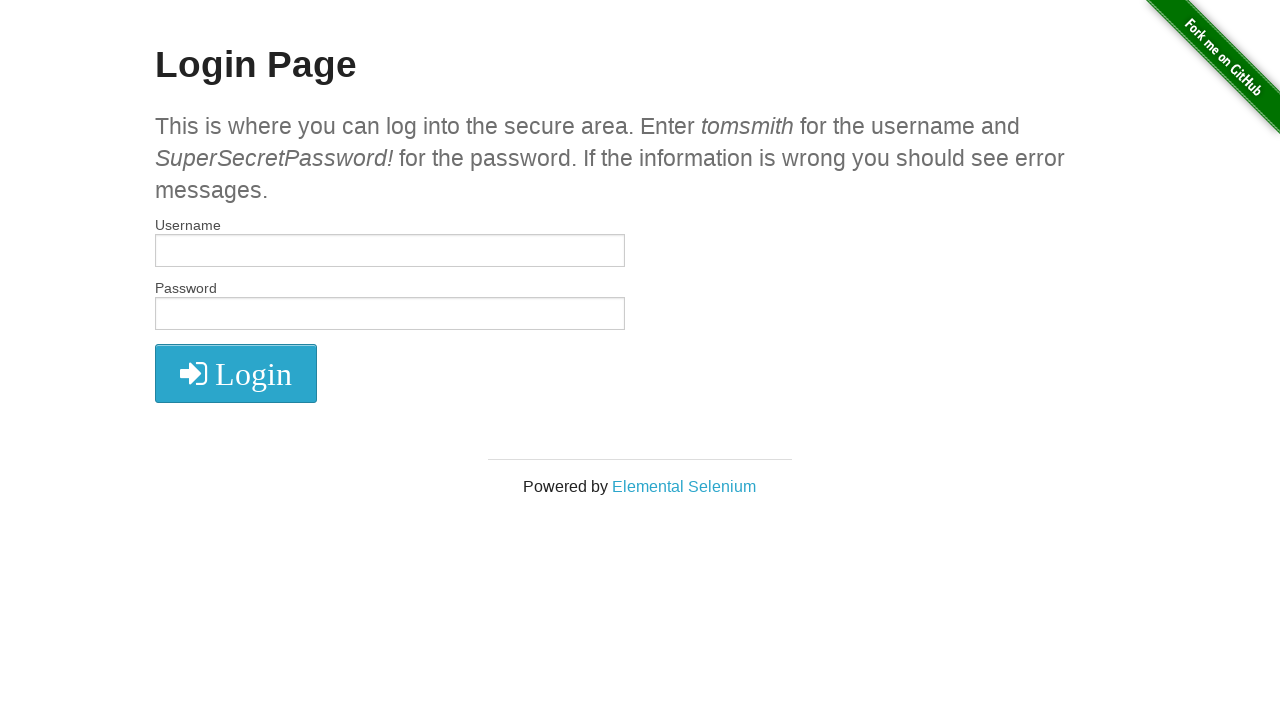

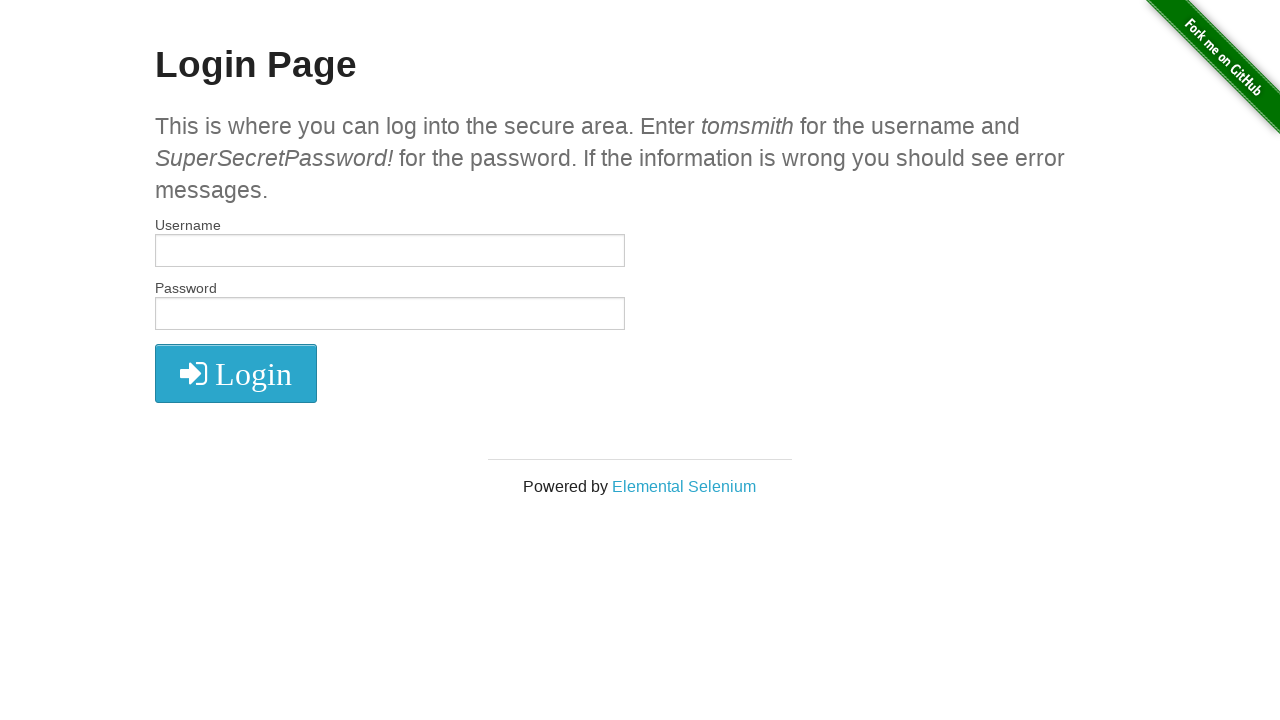